Performs a search on DuckDuckGo by entering a search phrase and pressing Enter to submit

Starting URL: https://www.duckduckgo.com

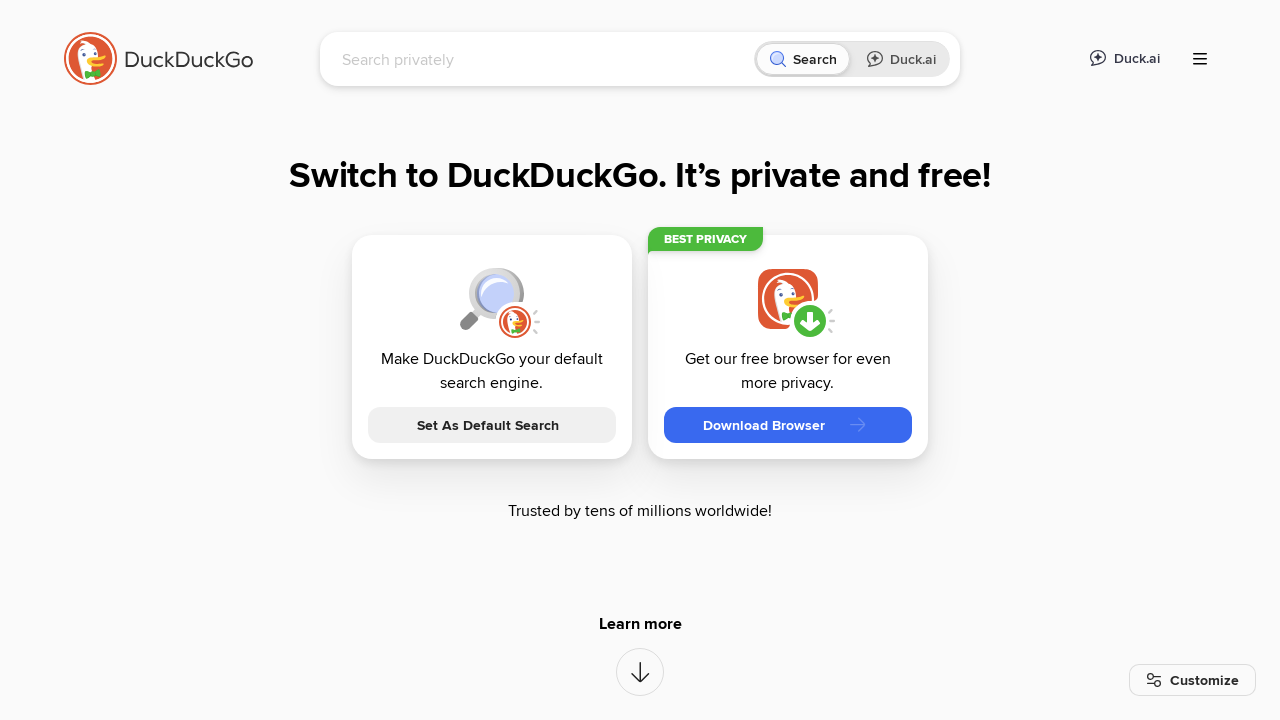

Filled search input with 'artificial intelligence' on input[name='q']
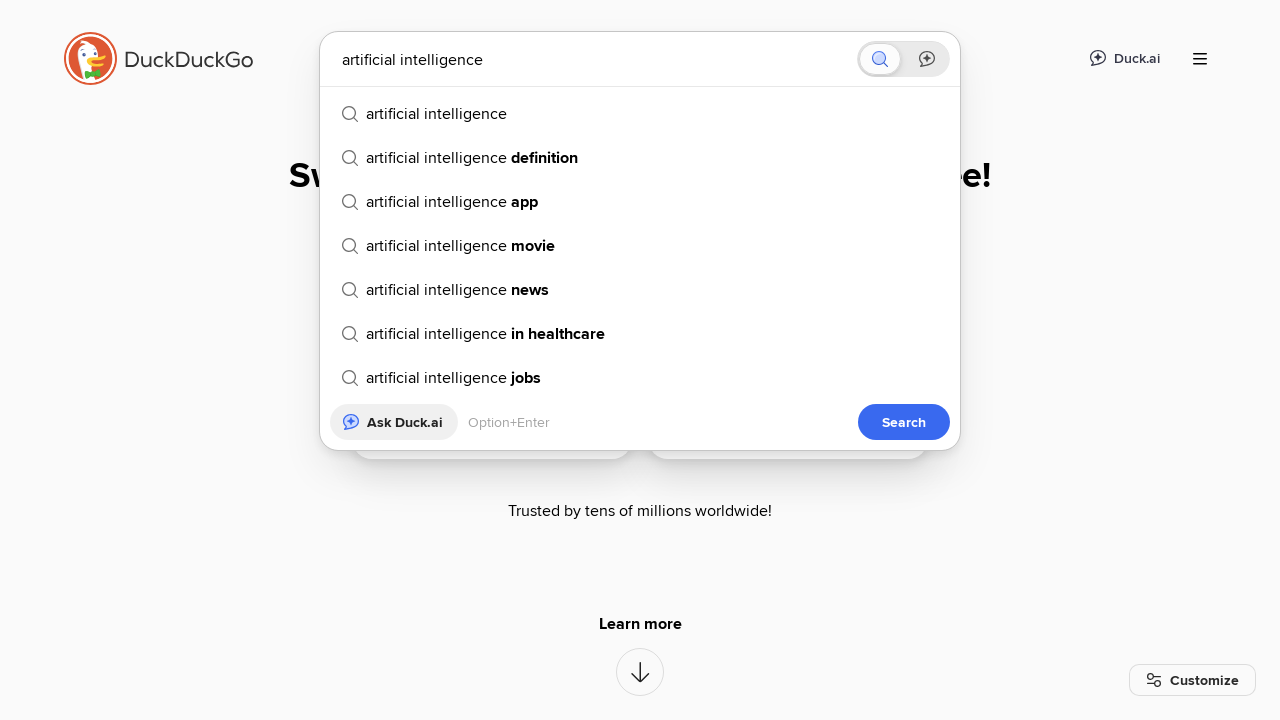

Pressed Enter to submit search query on input[name='q']
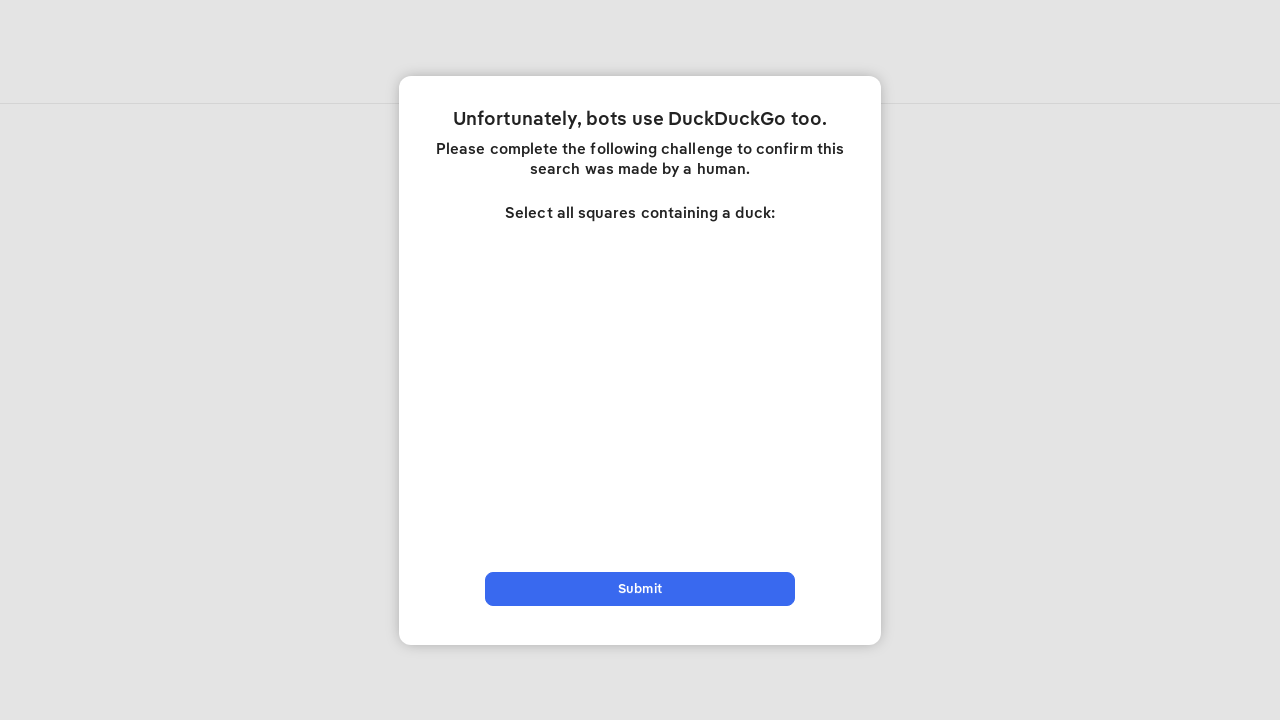

Search results page loaded successfully
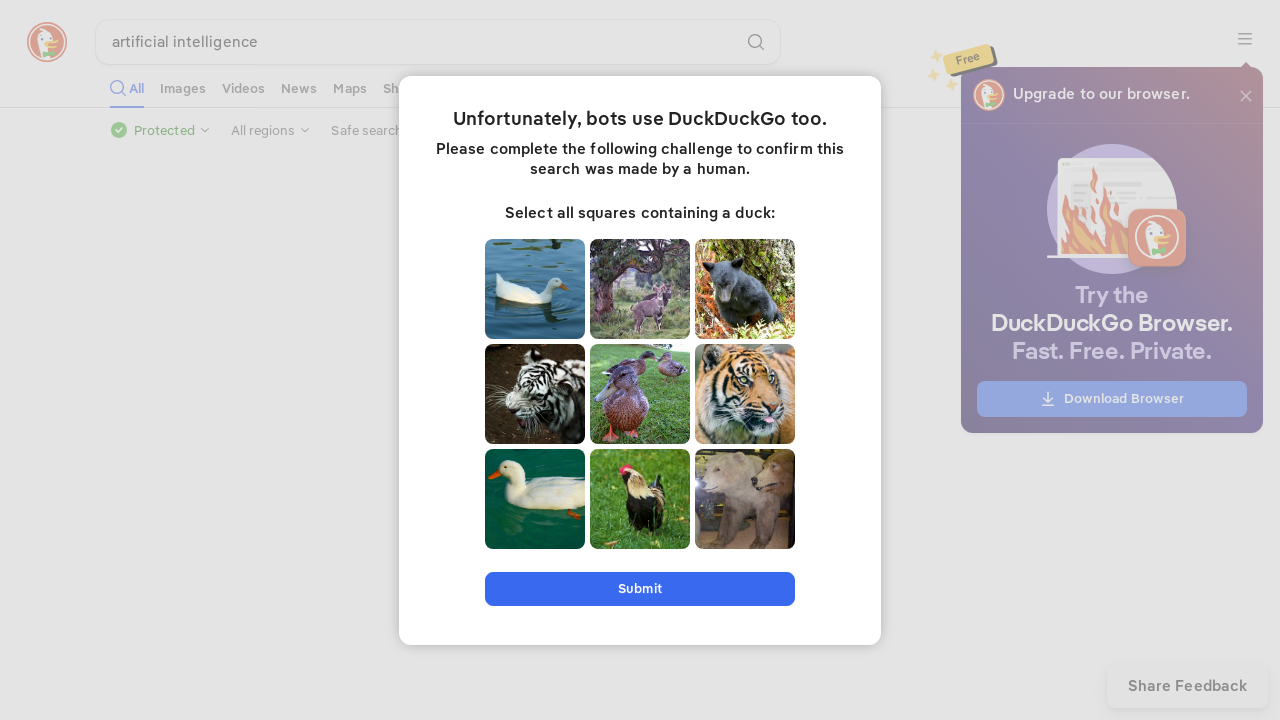

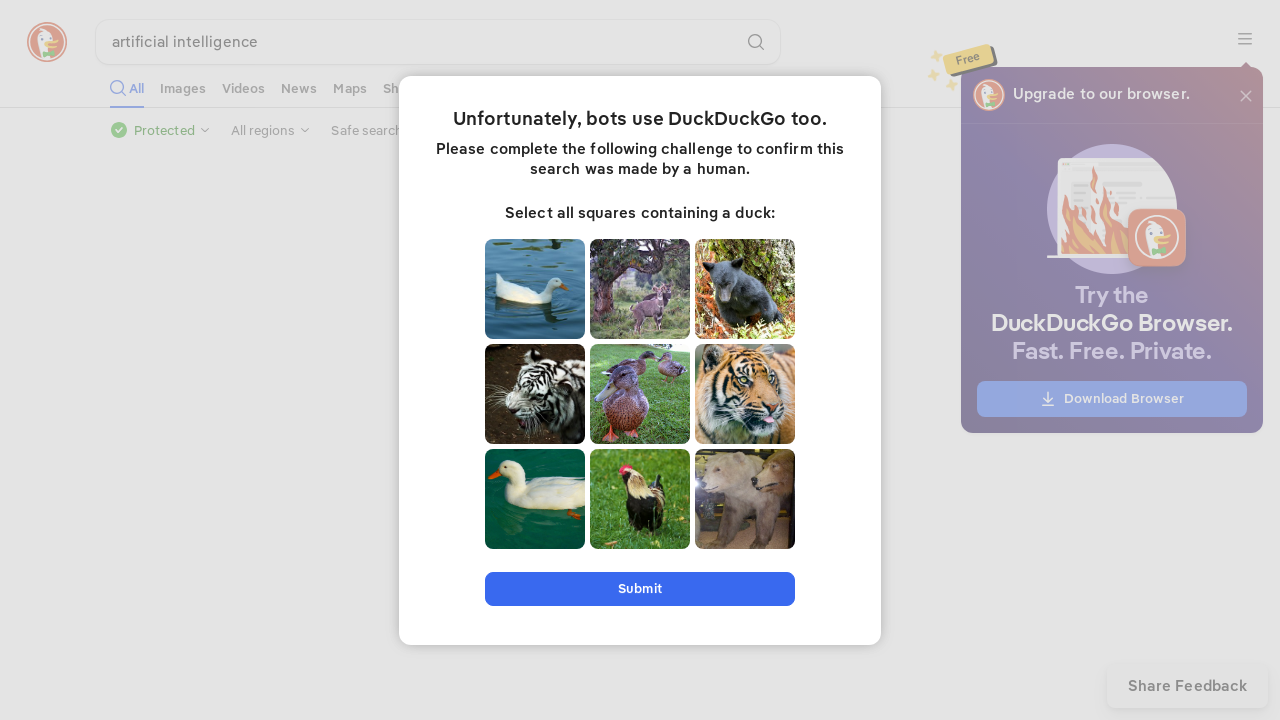